Verifies the Blog link is present in the footer menu

Starting URL: https://webdriver.io/docs/api.html

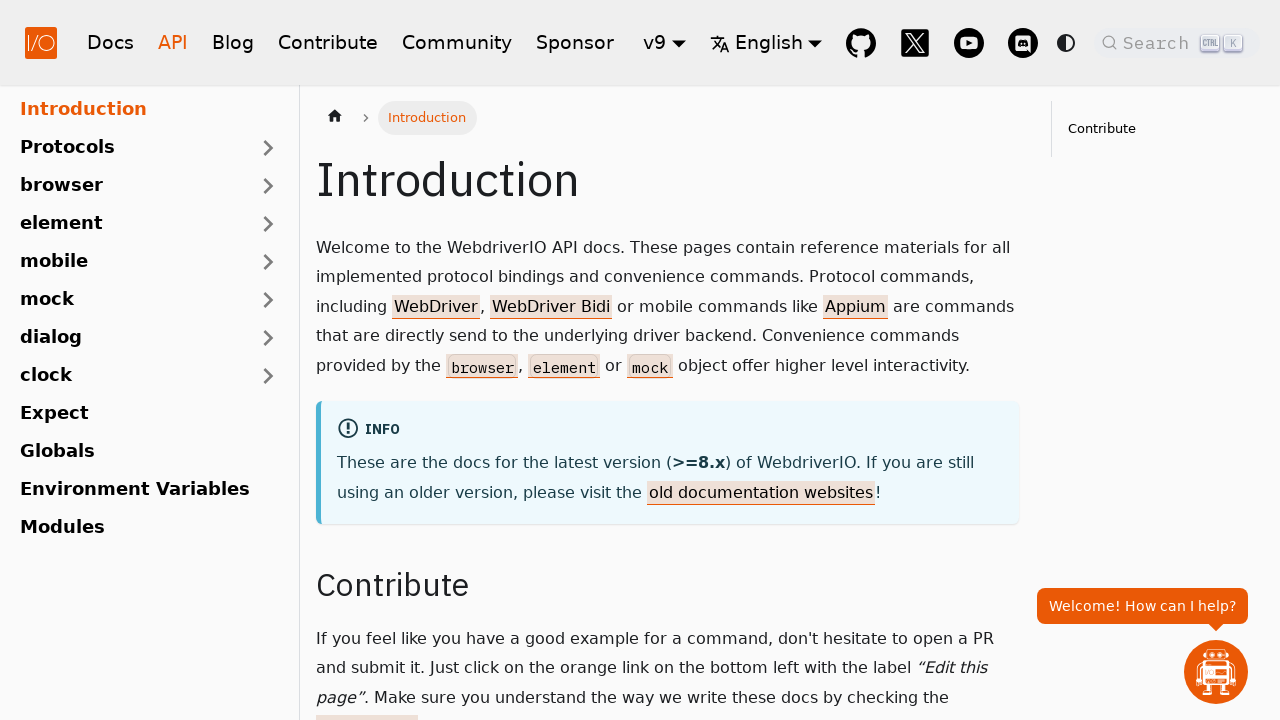

Waited for Blog link in footer to load
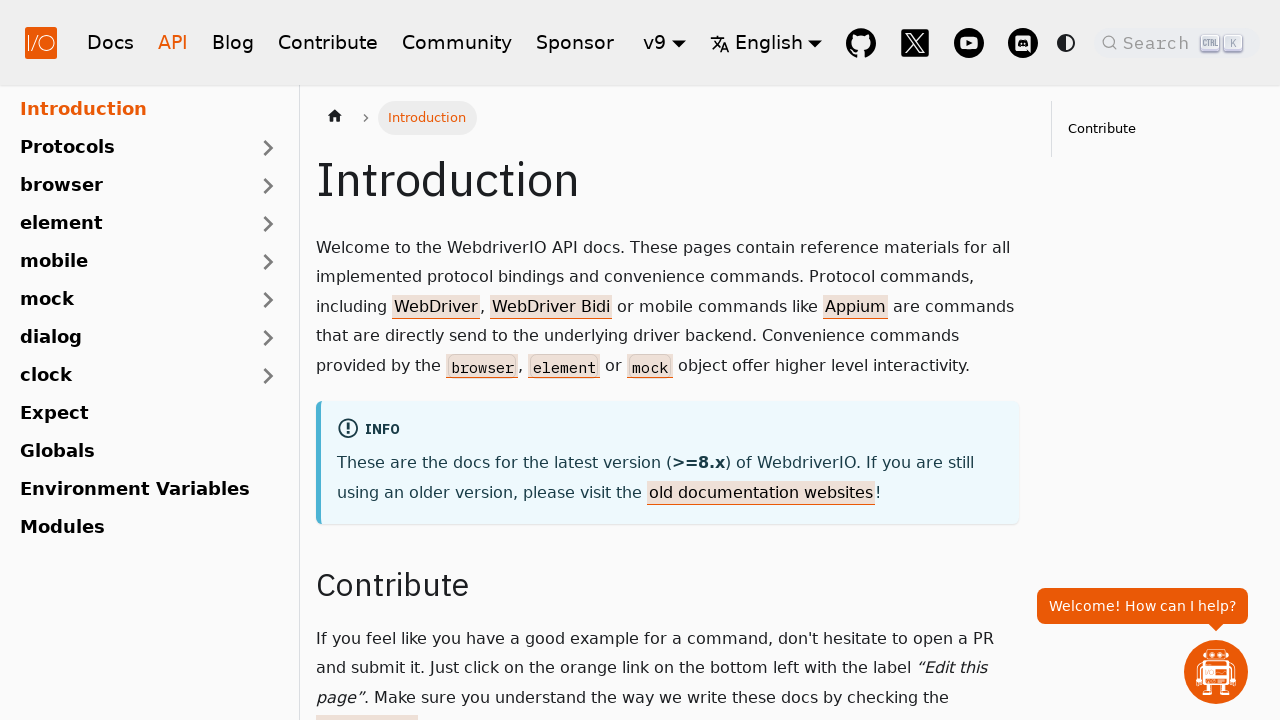

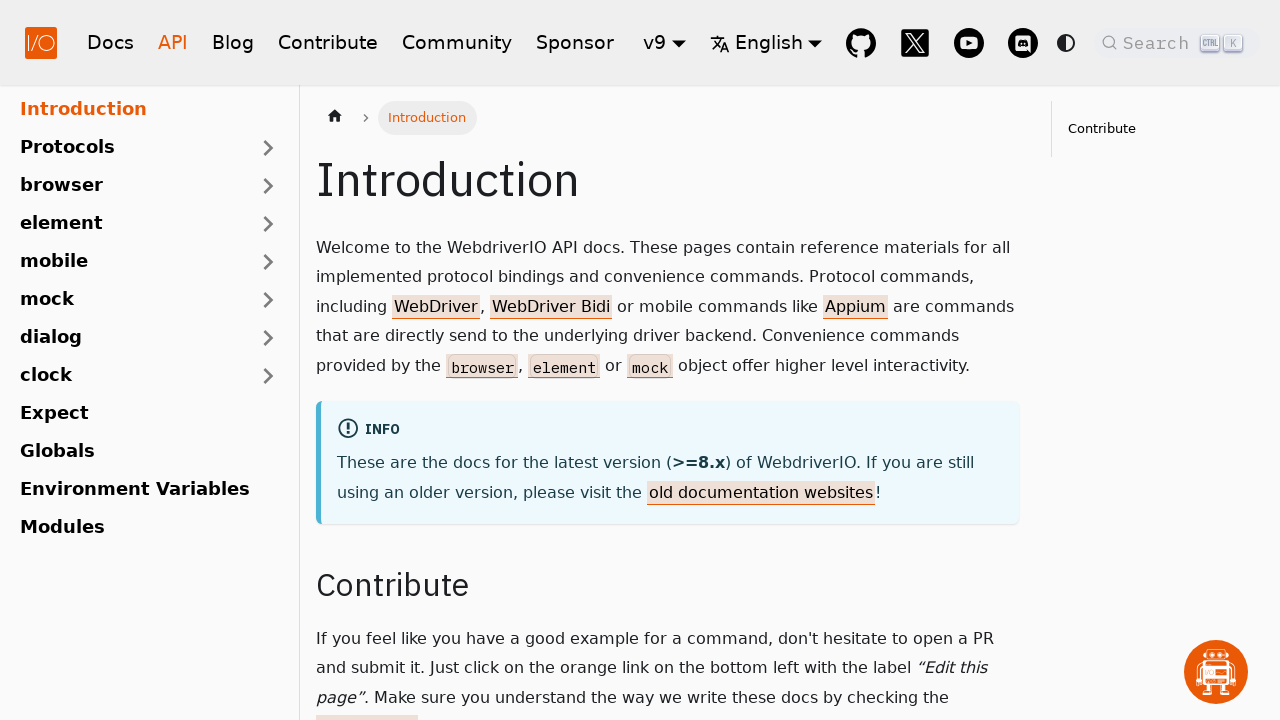